Tests clicking a button and waiting for a loading element to become visible, verifying async loading behavior with a green indicator

Starting URL: https://kristinek.github.io/site/examples/loading_color

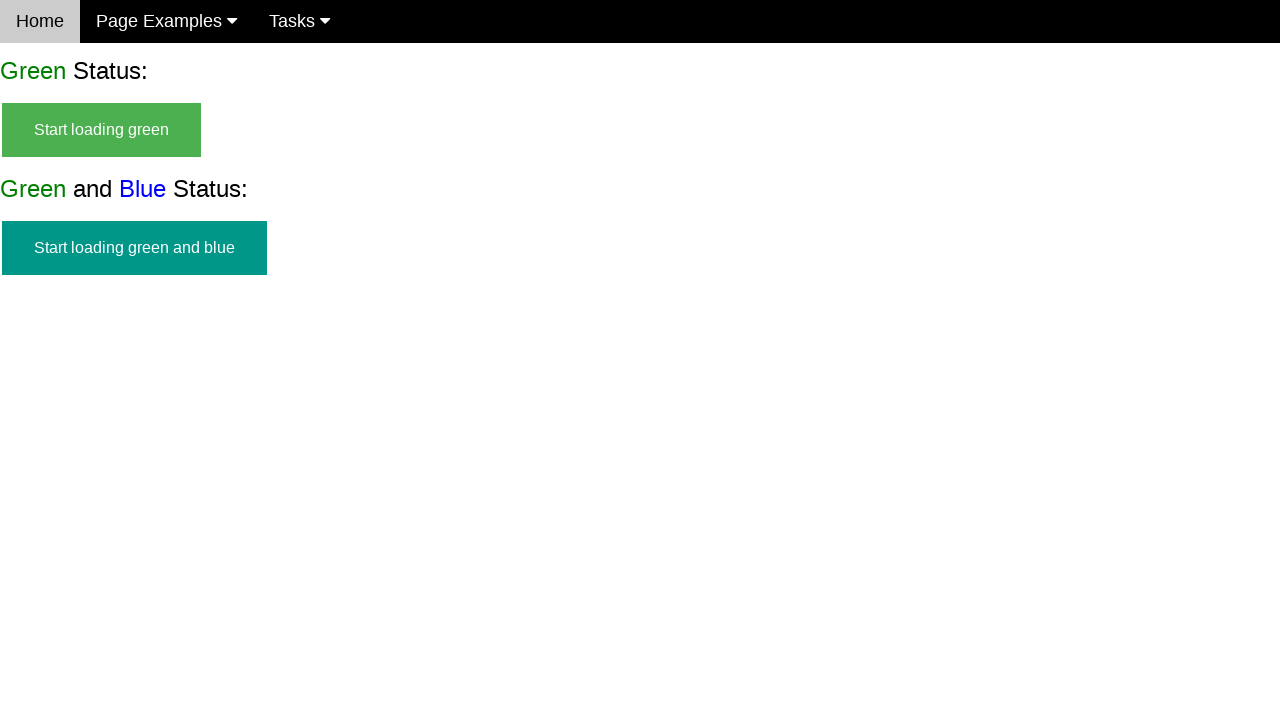

Clicked the start green button to initiate loading at (102, 130) on button#start_green
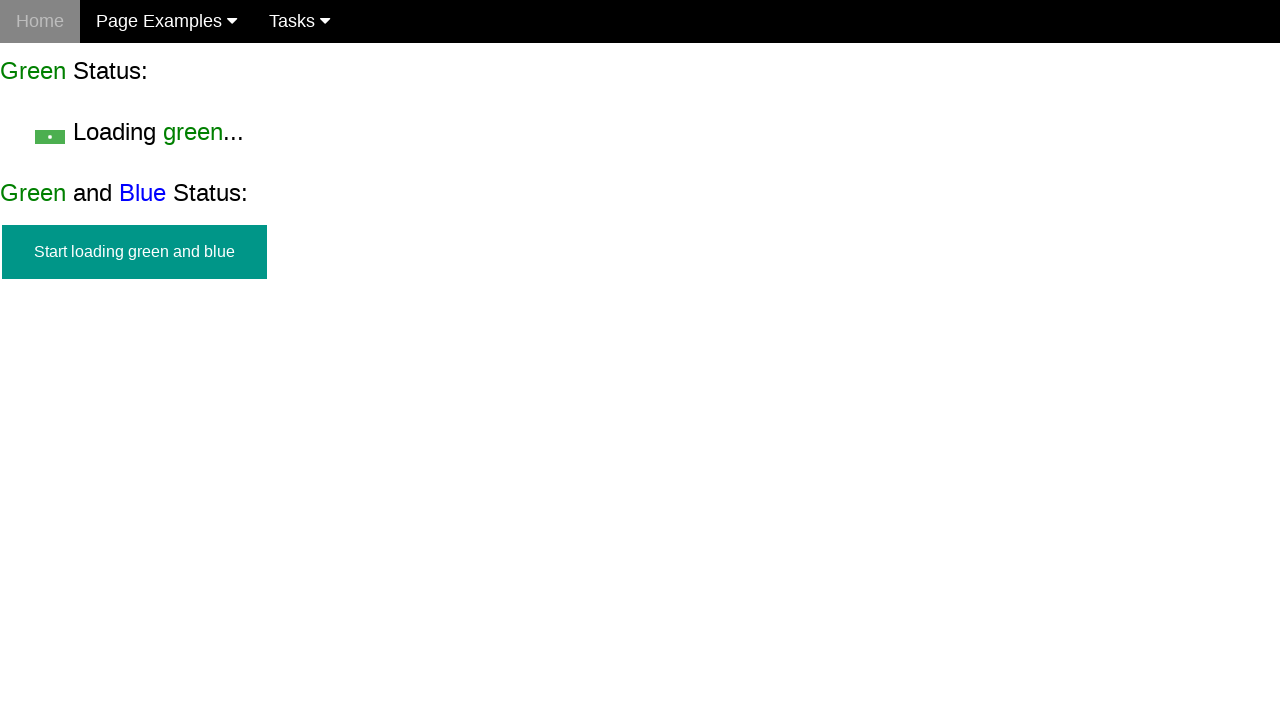

Verified that the green indicator (finish_green) became visible after async loading completed
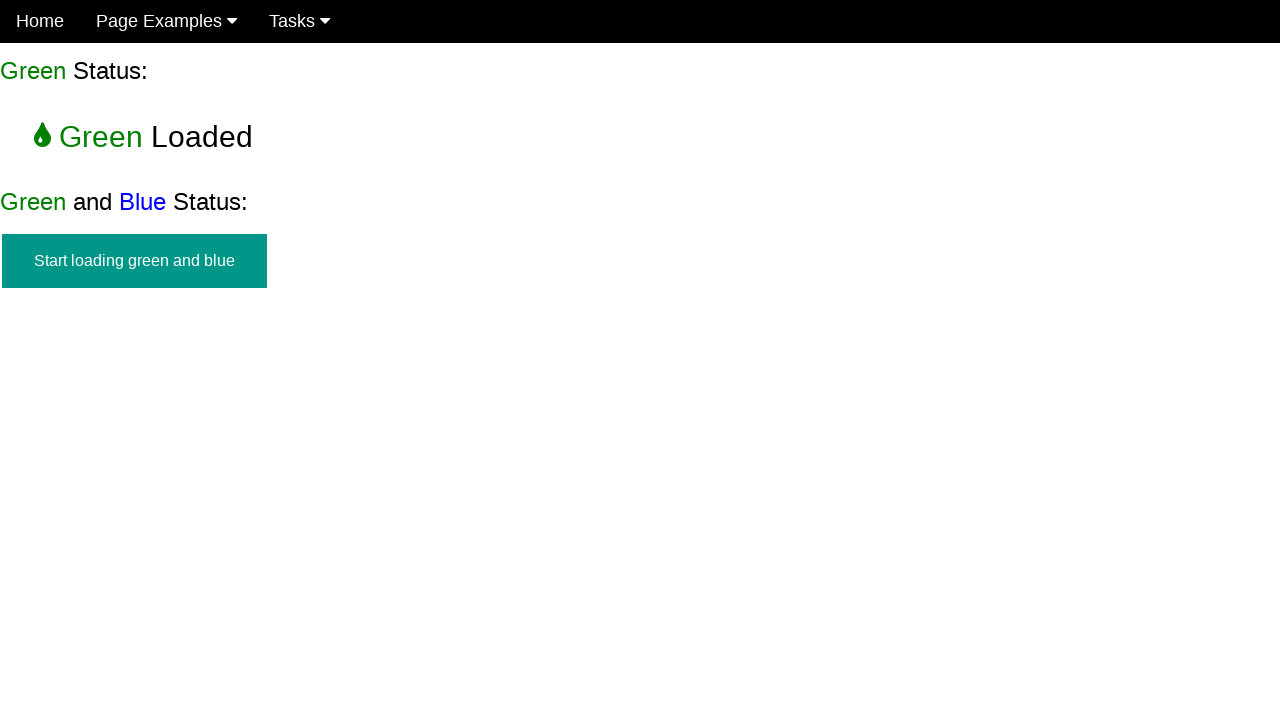

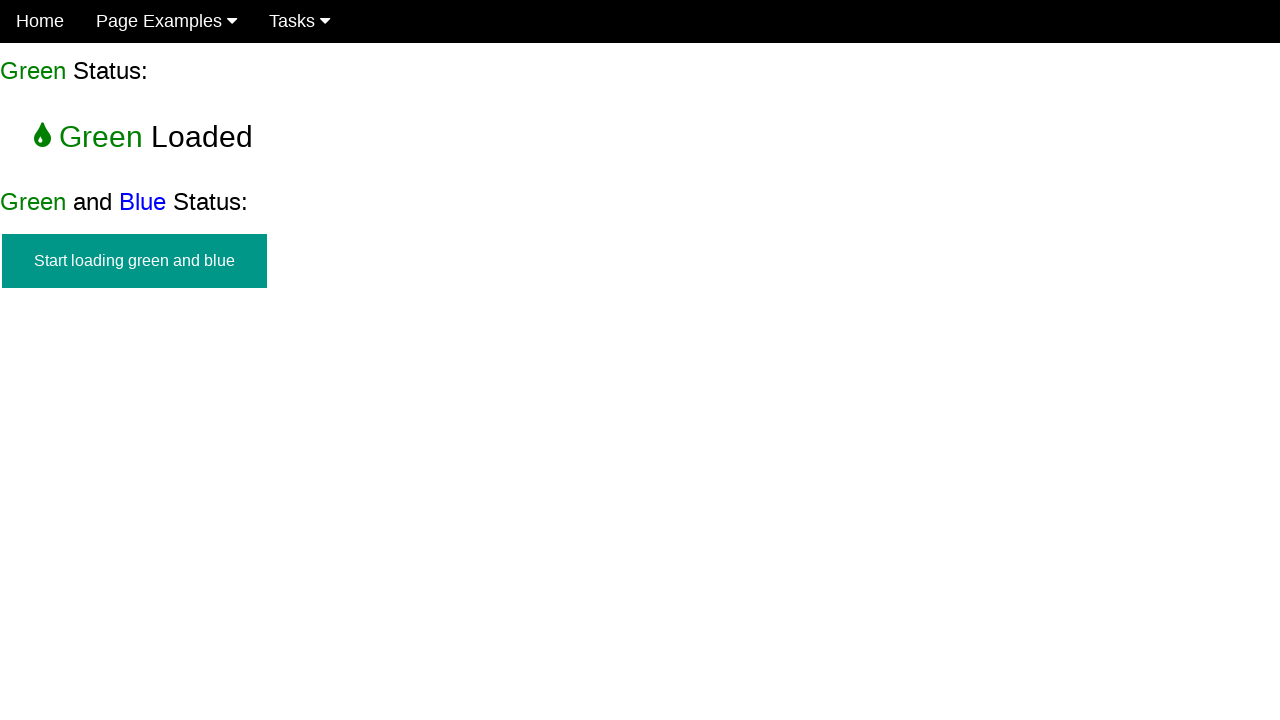